Tests registration form validation by submitting empty form and verifying all error messages appear

Starting URL: https://alada.vn/tai-khoan/dang-ky.html

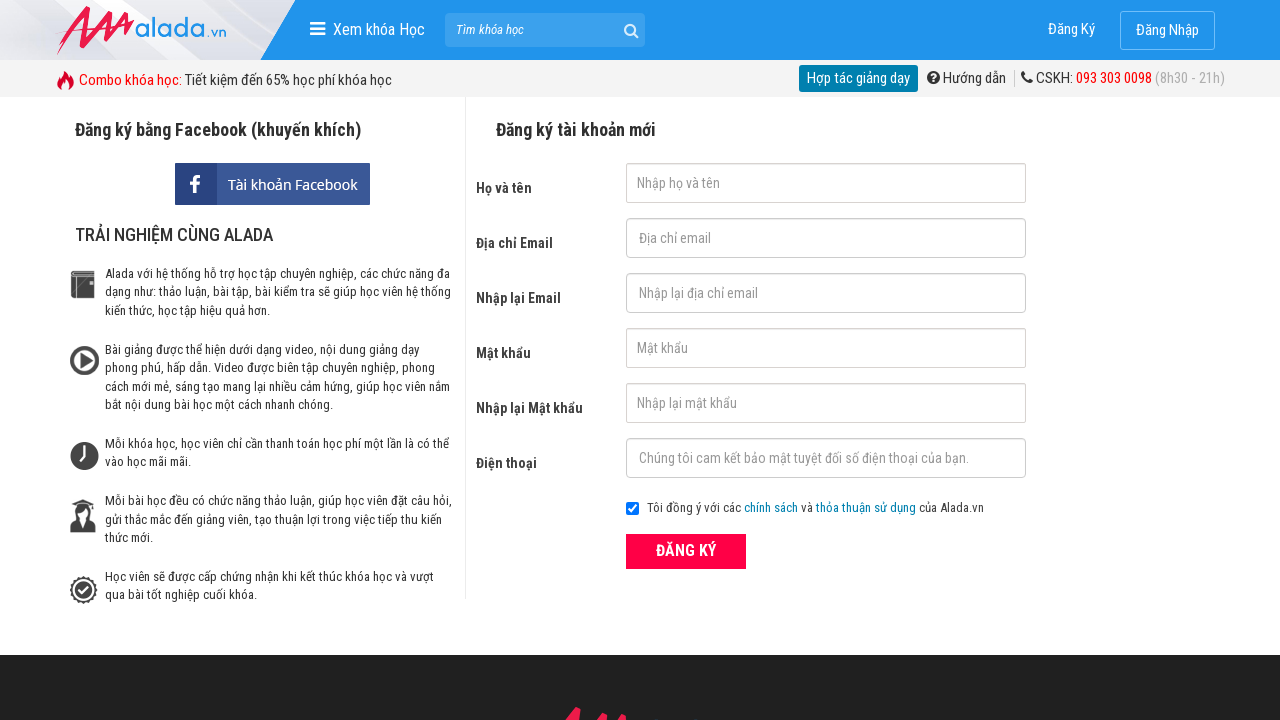

Clicked submit button without filling any registration fields at (686, 551) on button[type='submit']
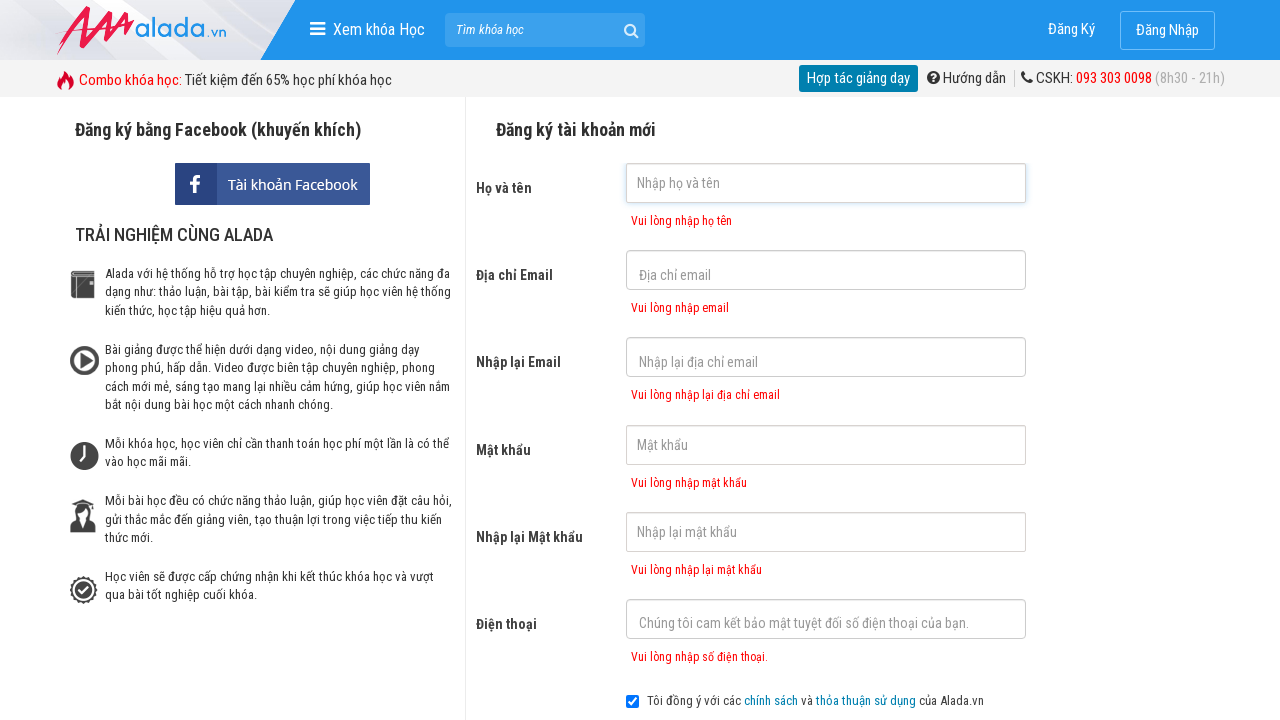

Verified first name error message appeared
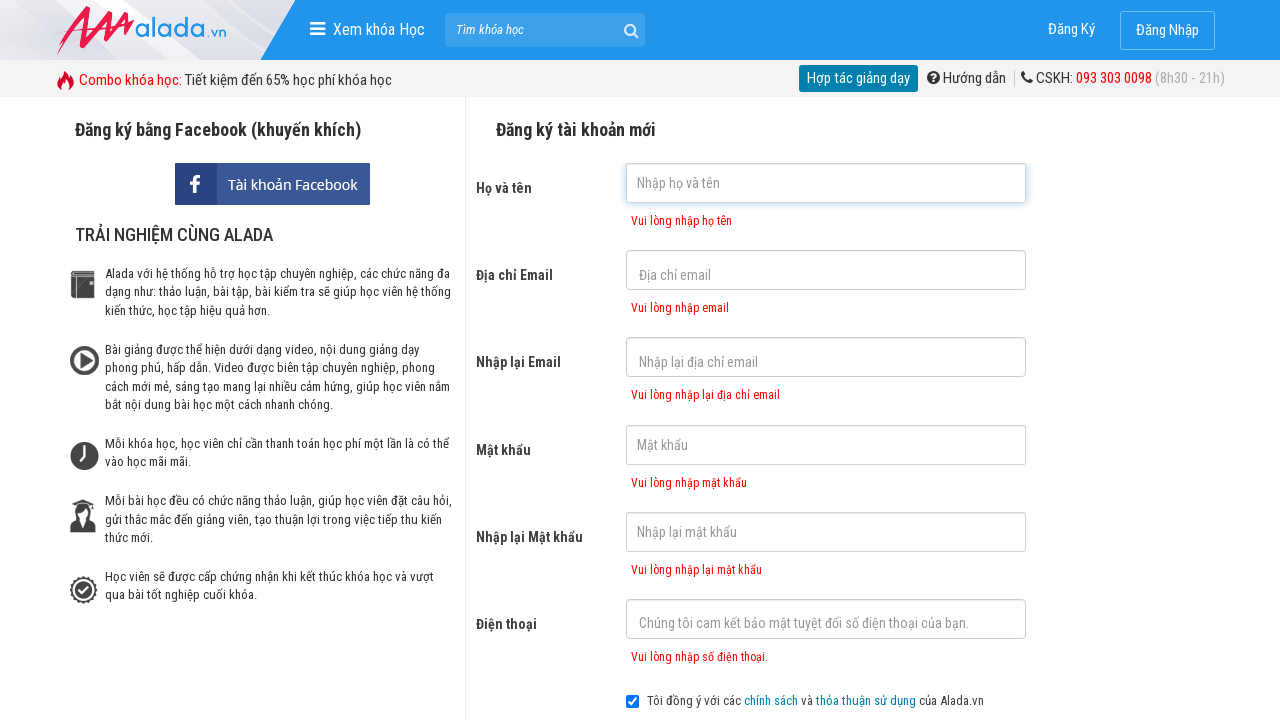

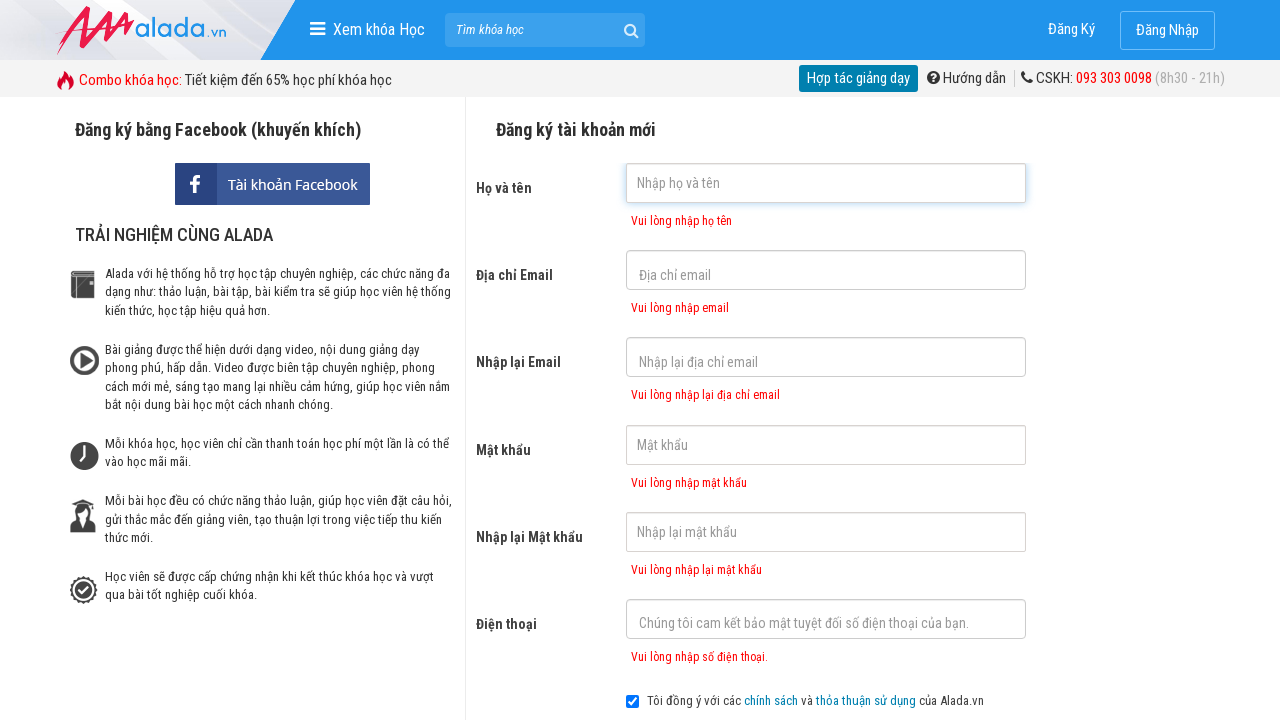